Tests button interactions by navigating to the buttons section and performing double-click and single-click actions to verify click messages are displayed.

Starting URL: https://demoqa.com/text-box

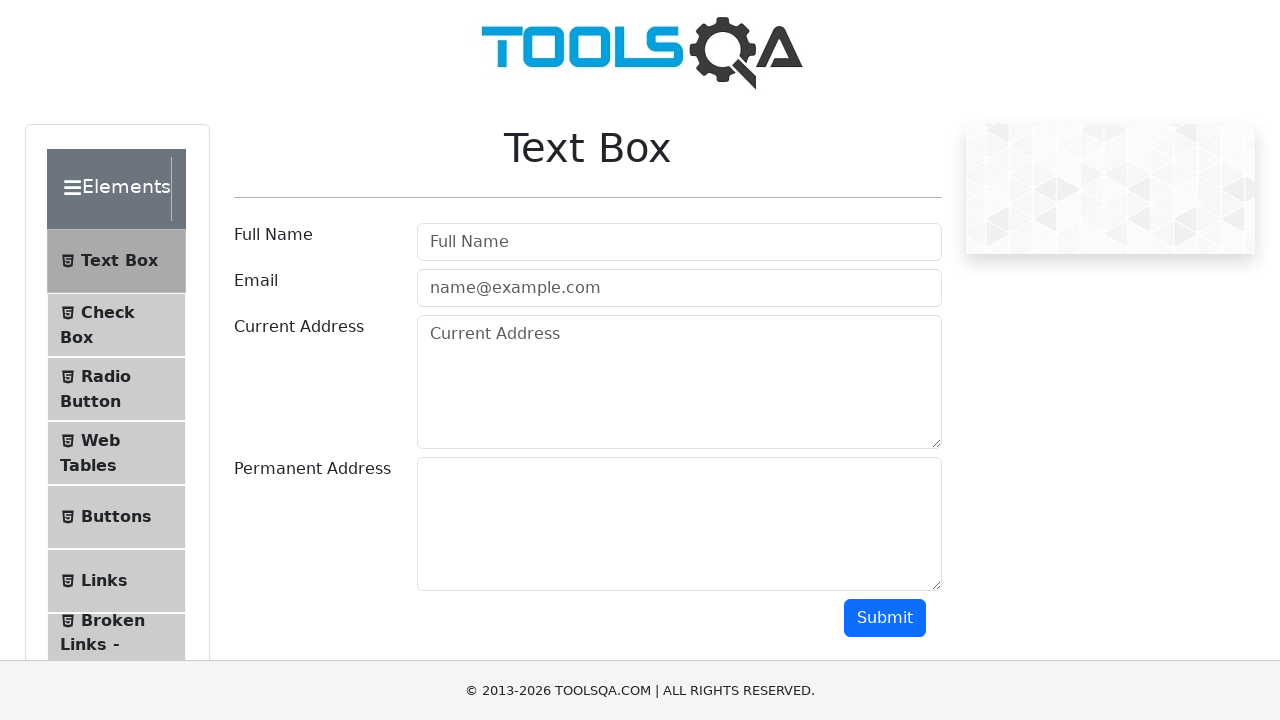

Clicked Buttons tab in sidebar at (116, 517) on xpath=//li[@id="item-1"]/parent::ul[@class="menu-list"]//span[contains(text(), "
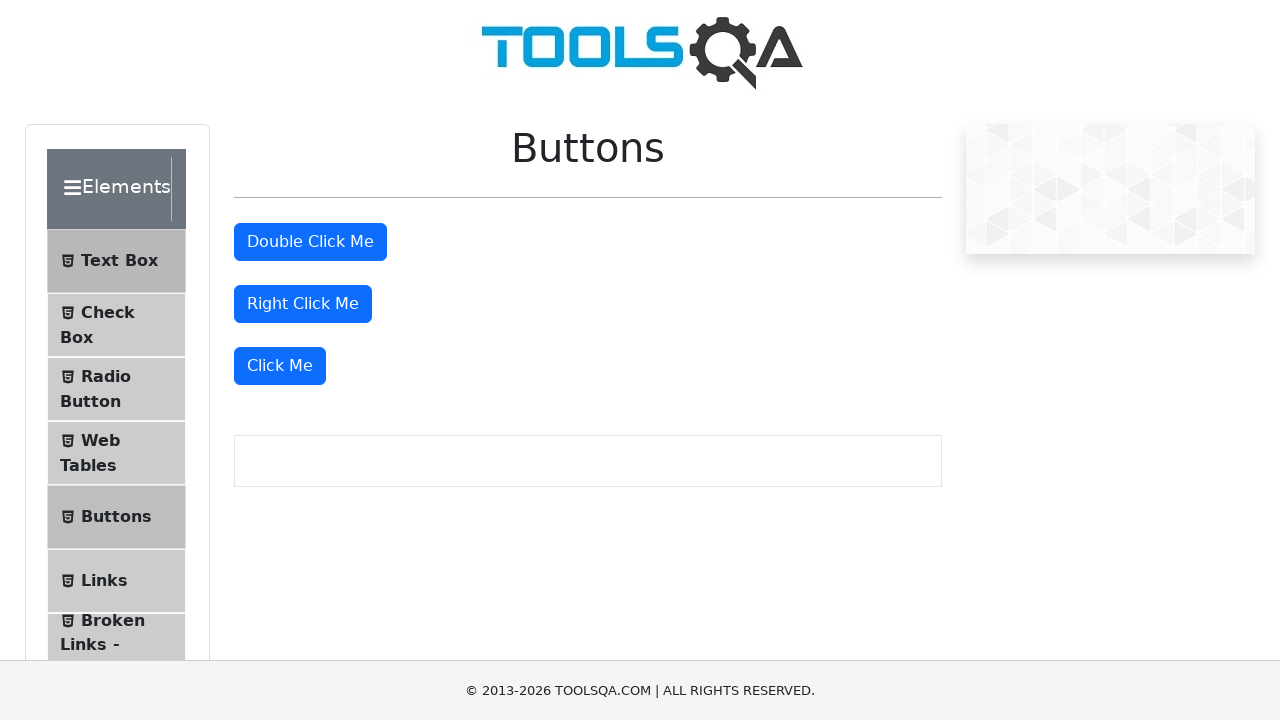

Double-clicked the double click button at (310, 242) on xpath=//button[@id="doubleClickBtn"]
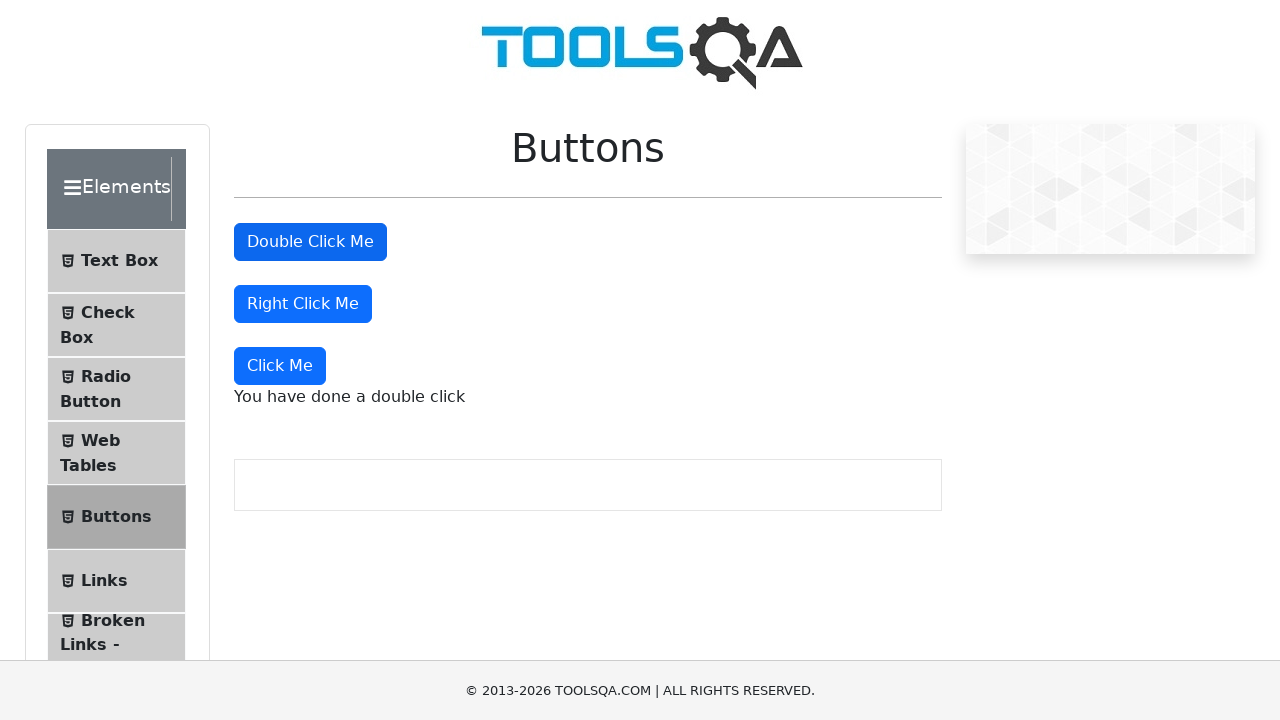

Double click message appeared
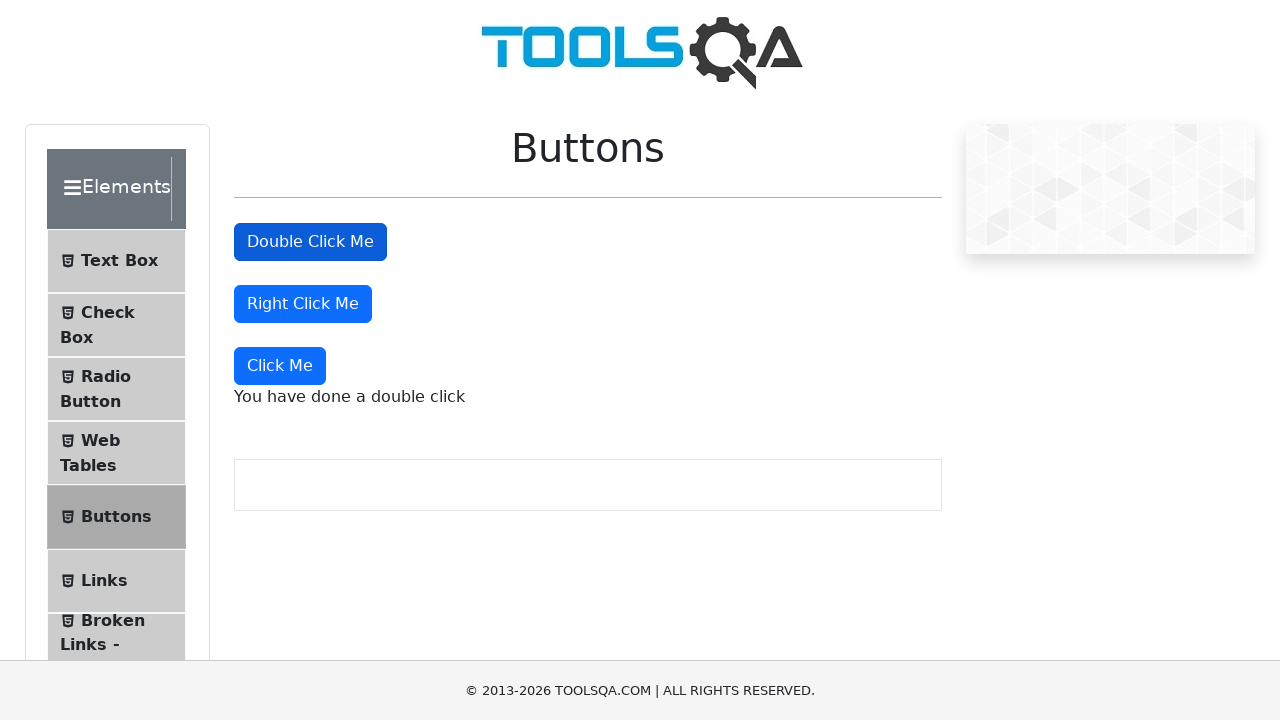

Clicked the Click Me button at (280, 366) on xpath=//div[@class="mt-4"]/*[text() = "Click Me"]
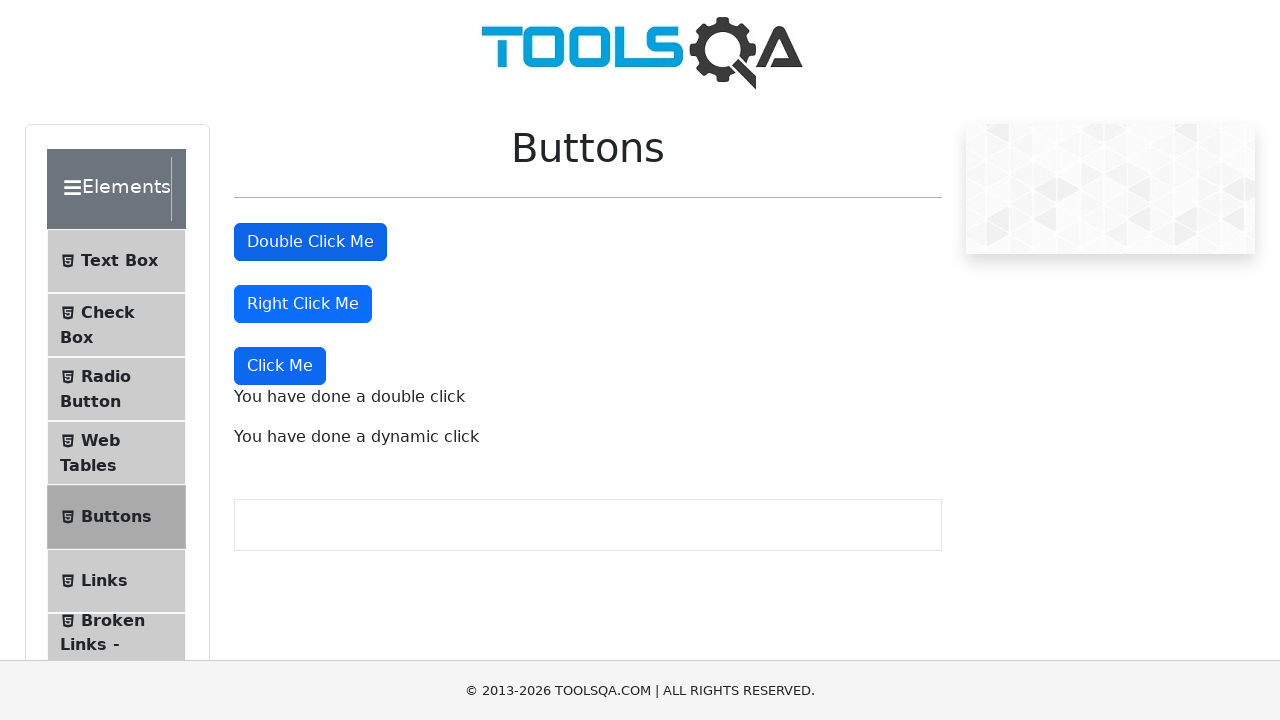

Dynamic click message appeared
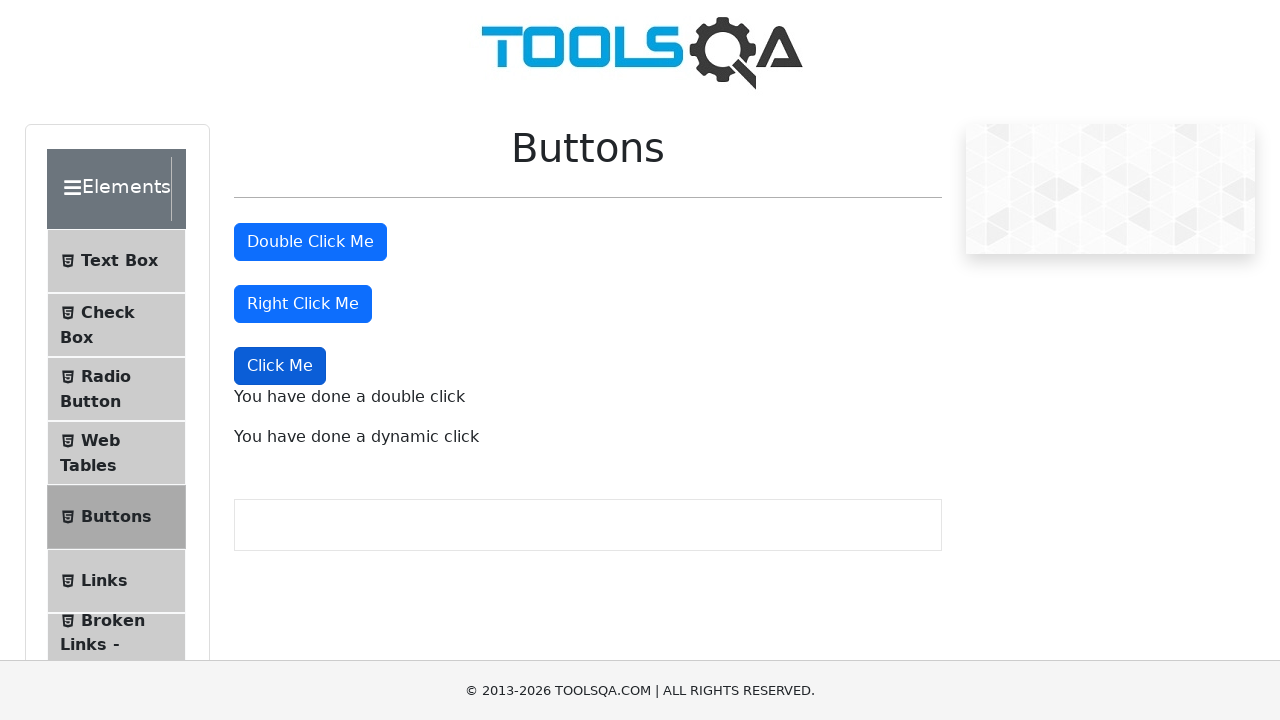

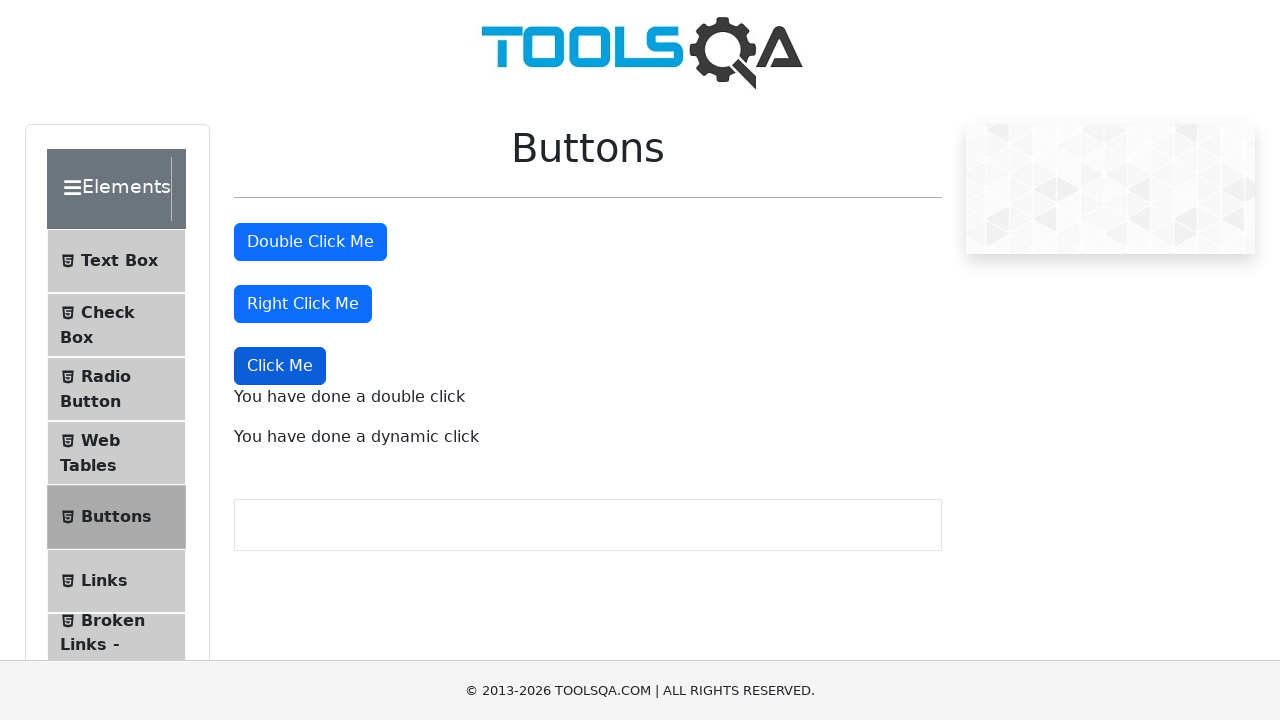